Tests clicking a JavaScript confirm dialog, accepting it with OK, and verifying the result message shows the confirmation was accepted.

Starting URL: https://the-internet.herokuapp.com/javascript_alerts

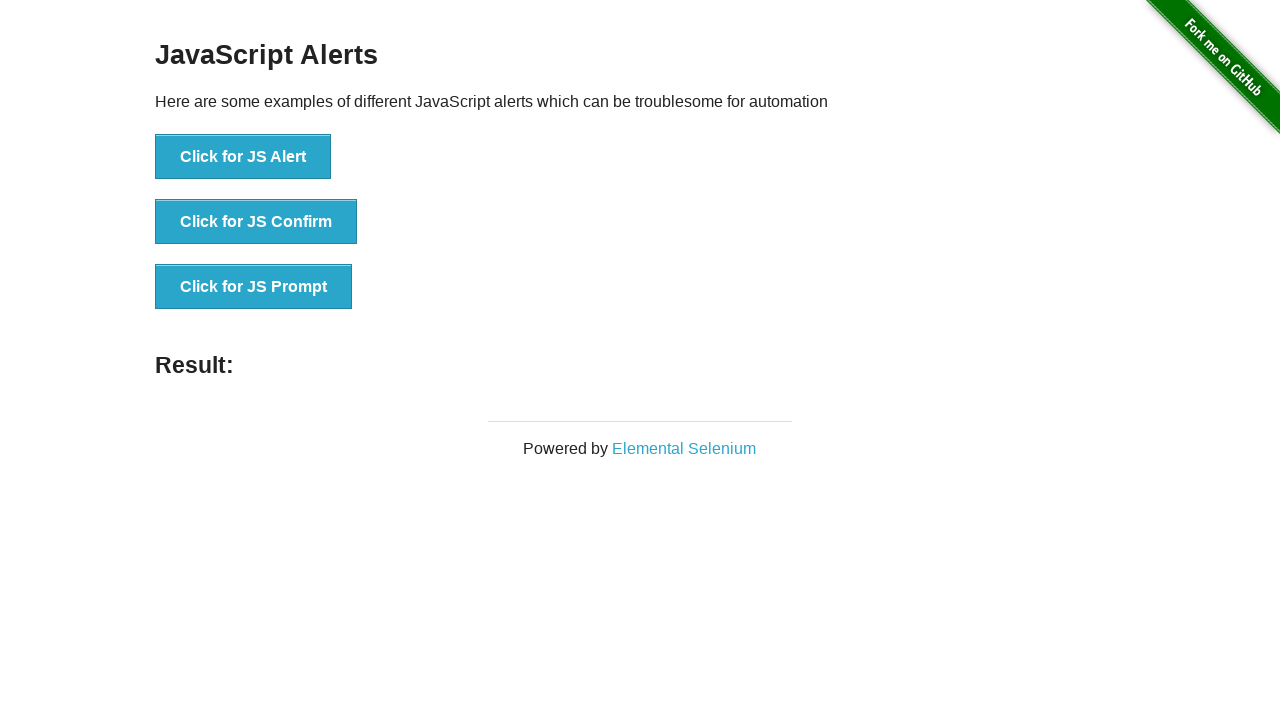

Set up dialog handler to accept JavaScript confirm dialog
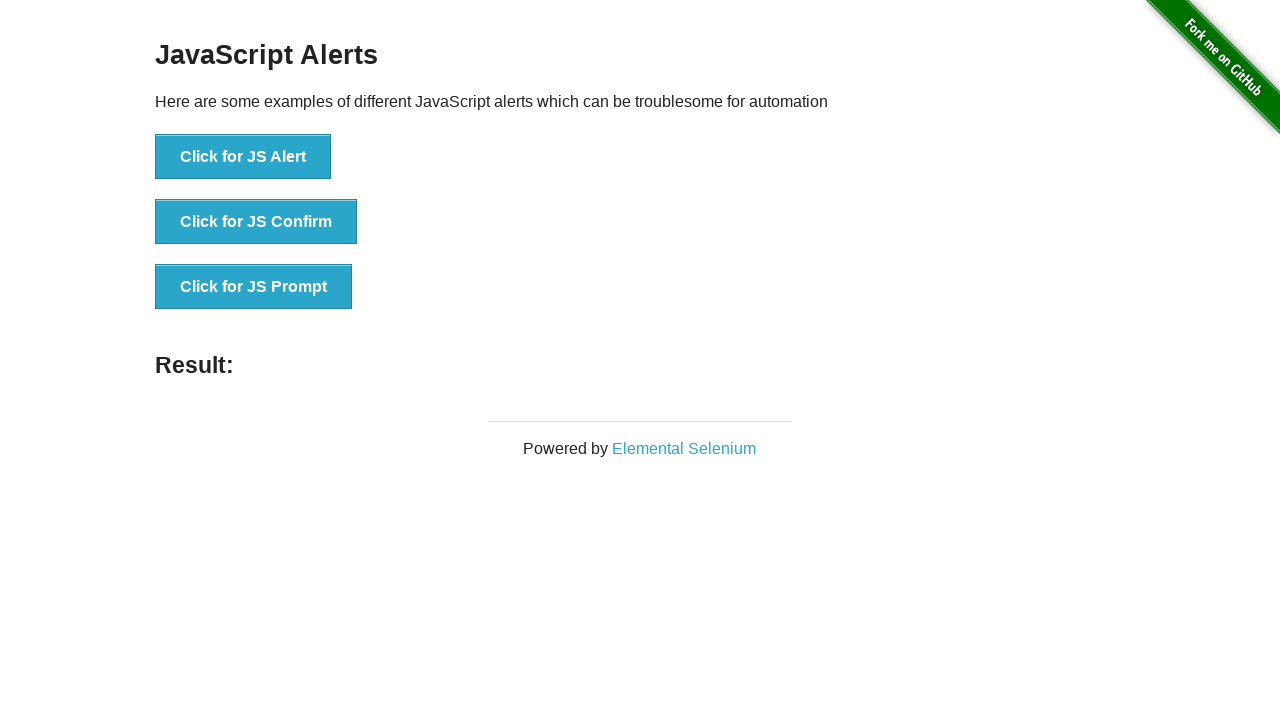

Clicked JavaScript confirm button at (256, 222) on button[onclick='jsConfirm()']
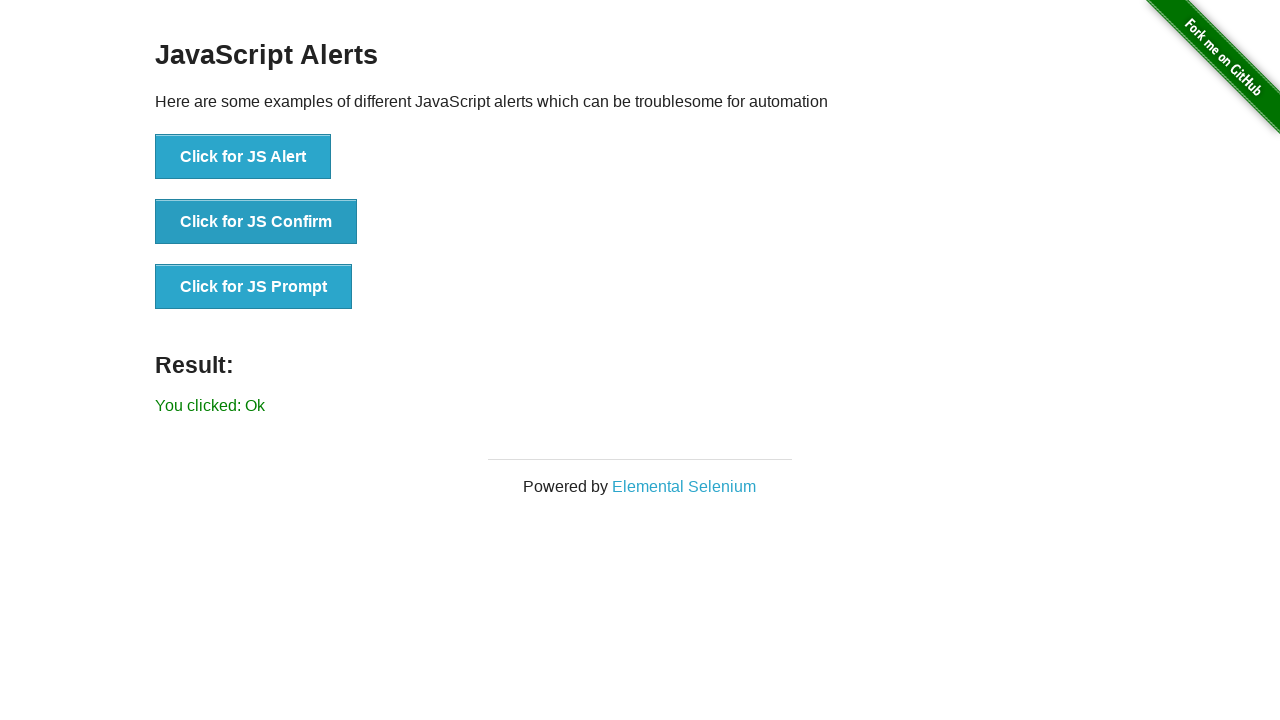

Result message appeared after accepting confirm dialog
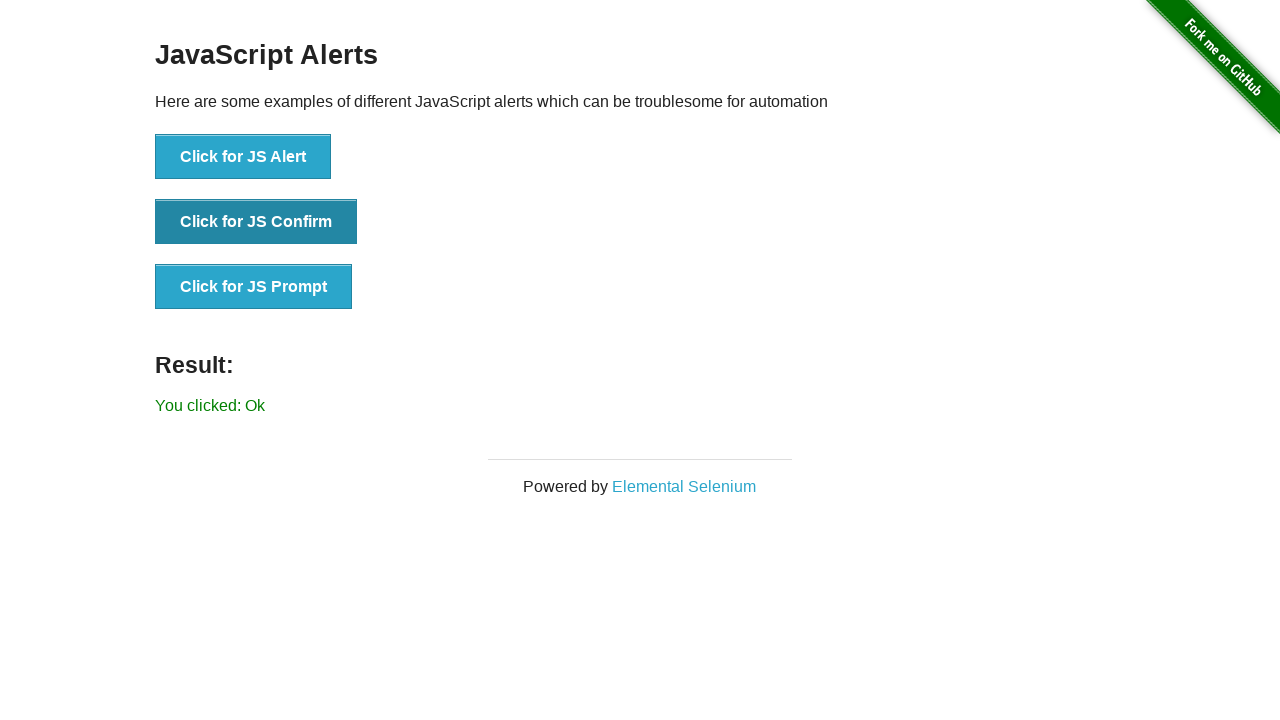

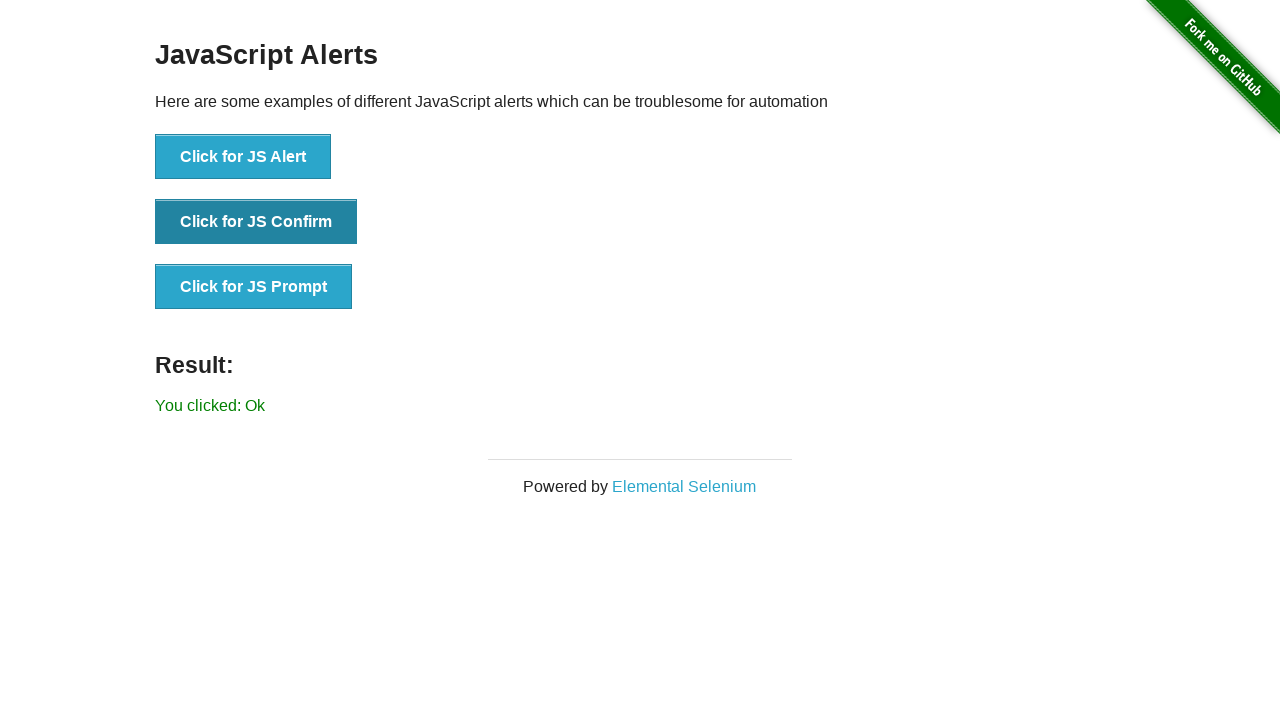